Tests flight booking search functionality by selecting origin and destination cities from dropdowns and clicking Find Flights to view available flights

Starting URL: https://blazedemo.com

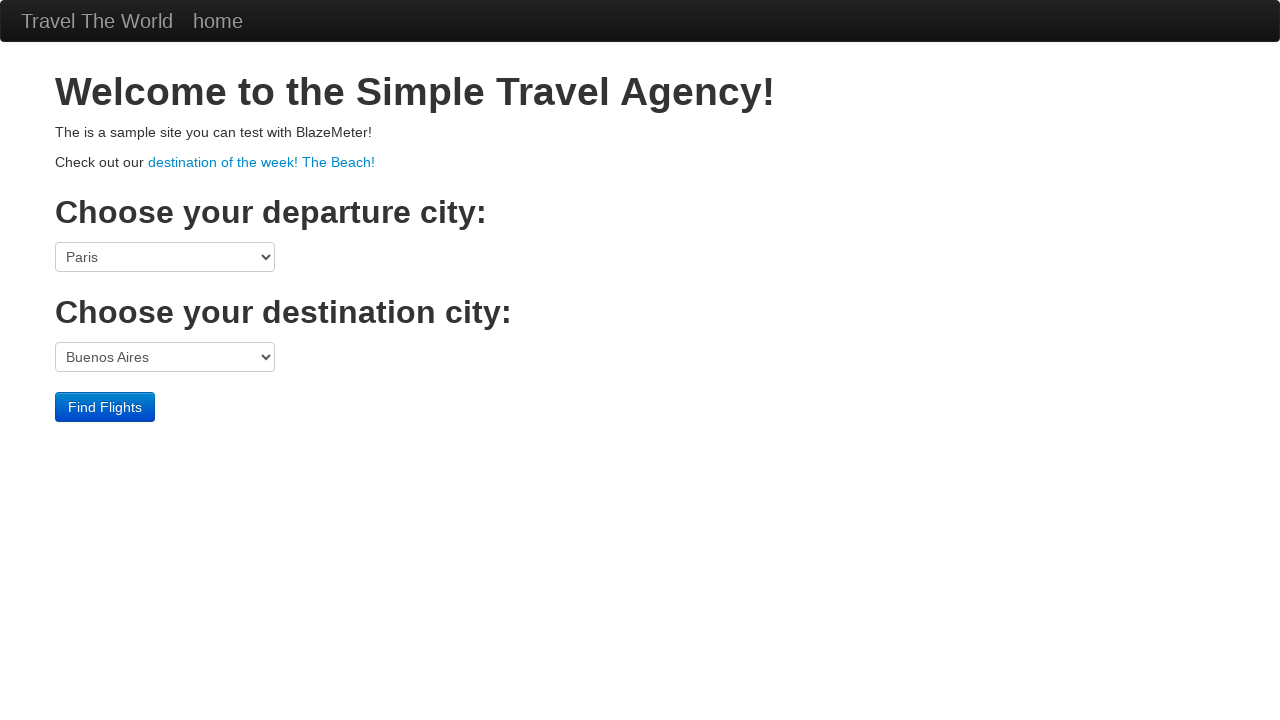

Clicked origin city dropdown at (165, 257) on select[name='fromPort']
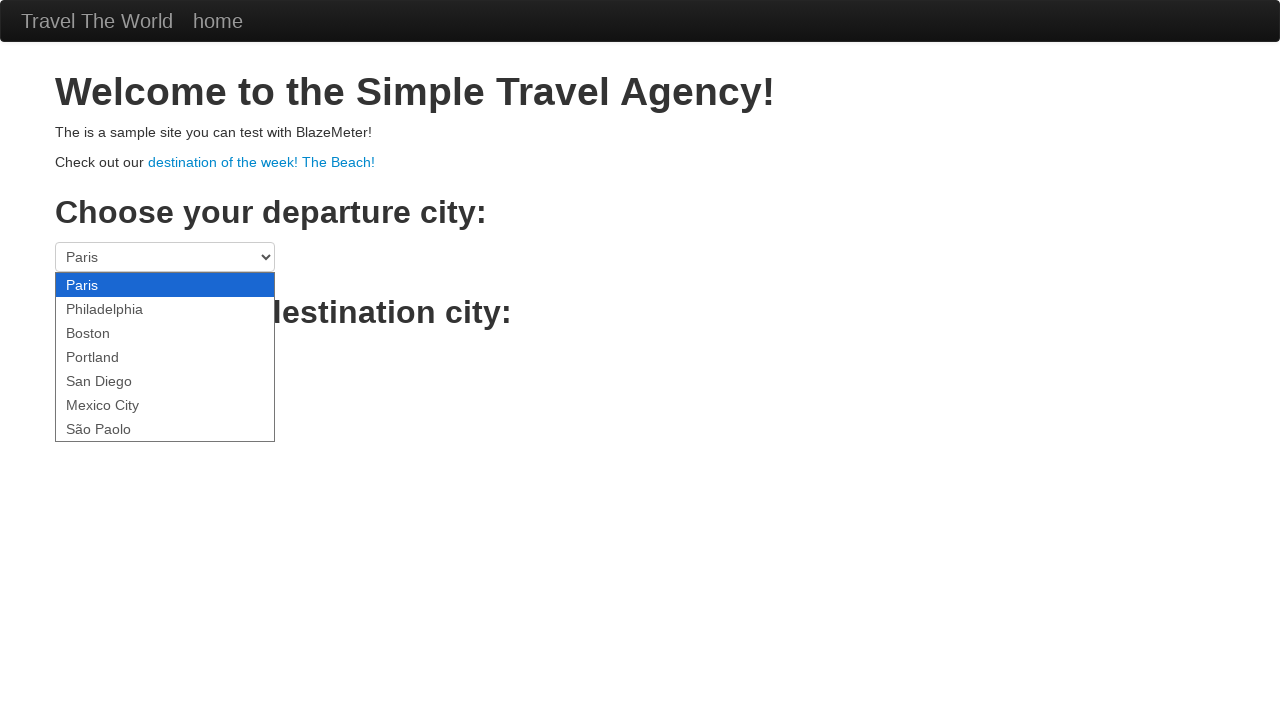

Selected Paris as origin city on select[name='fromPort']
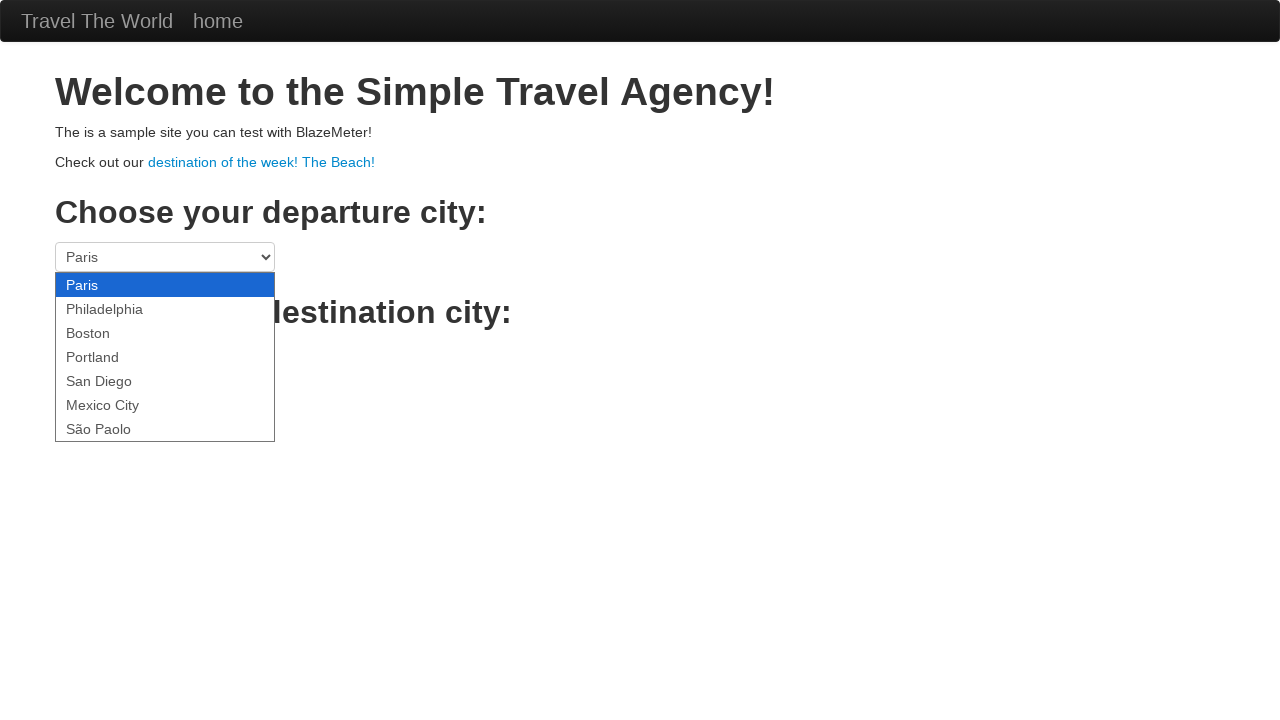

Clicked destination city dropdown at (165, 357) on select[name='toPort']
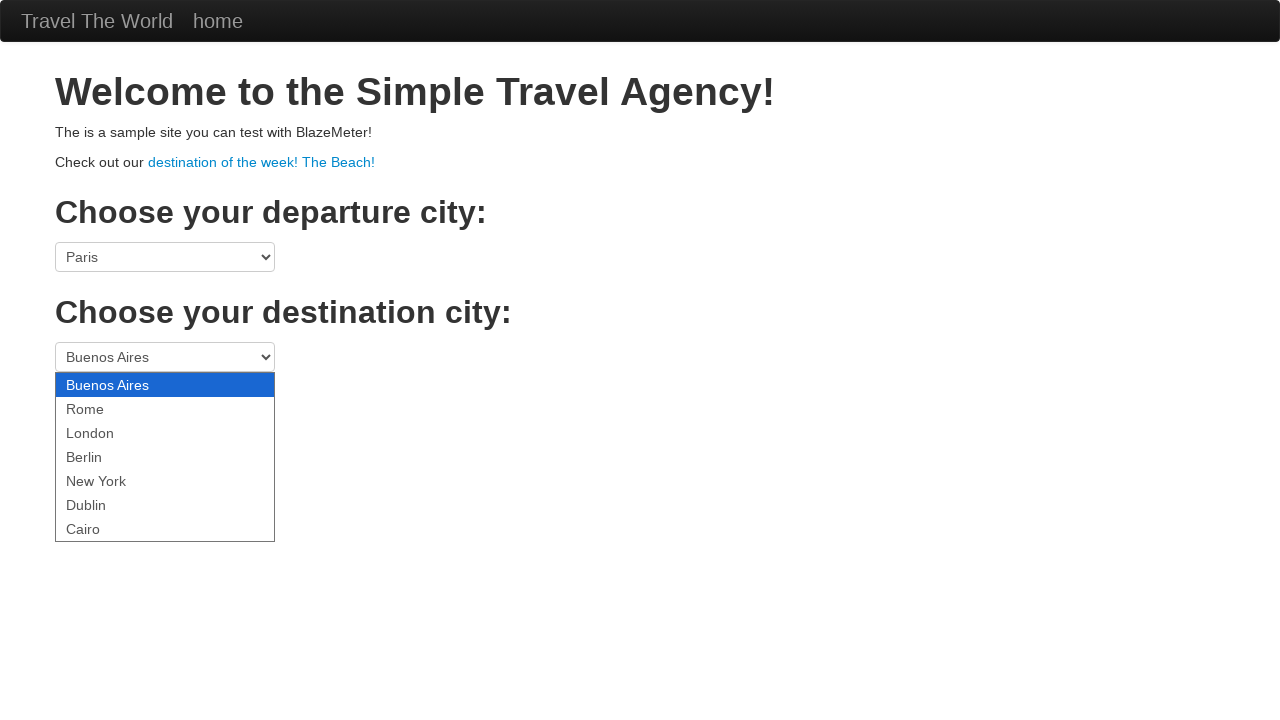

Selected London as destination city on select[name='toPort']
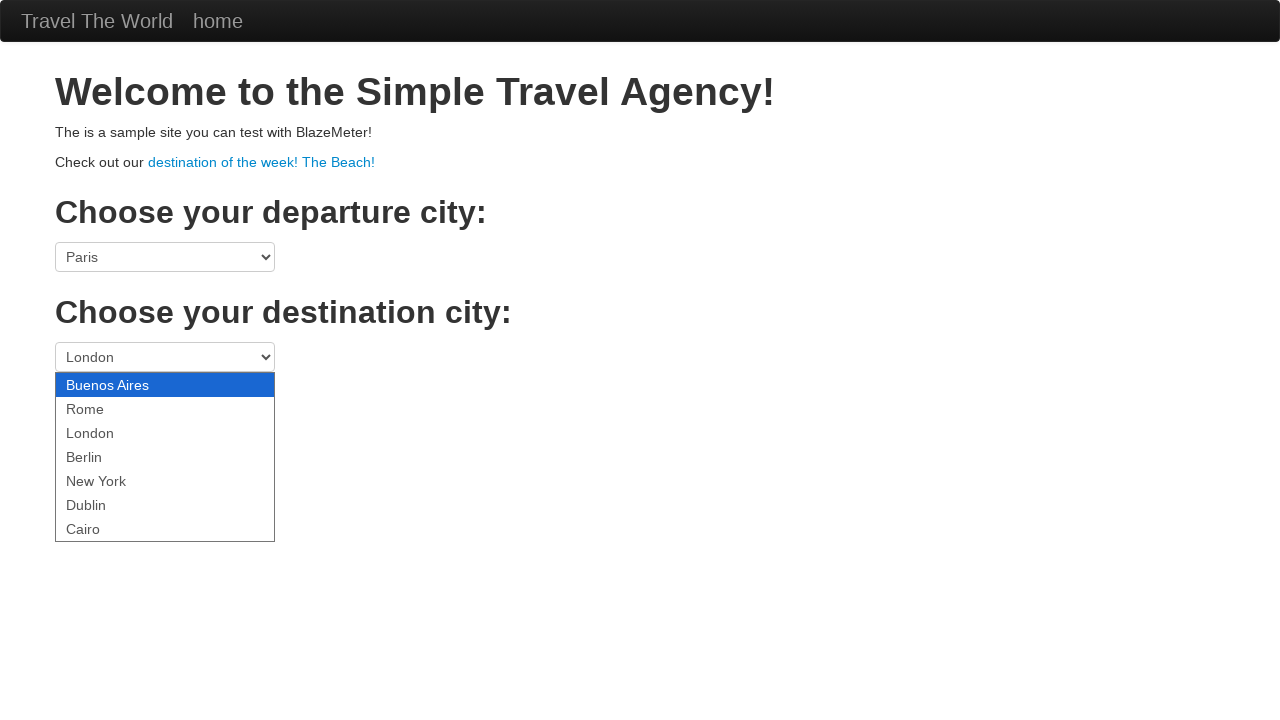

Clicked Find Flights button to search for available flights at (105, 407) on .btn-primary
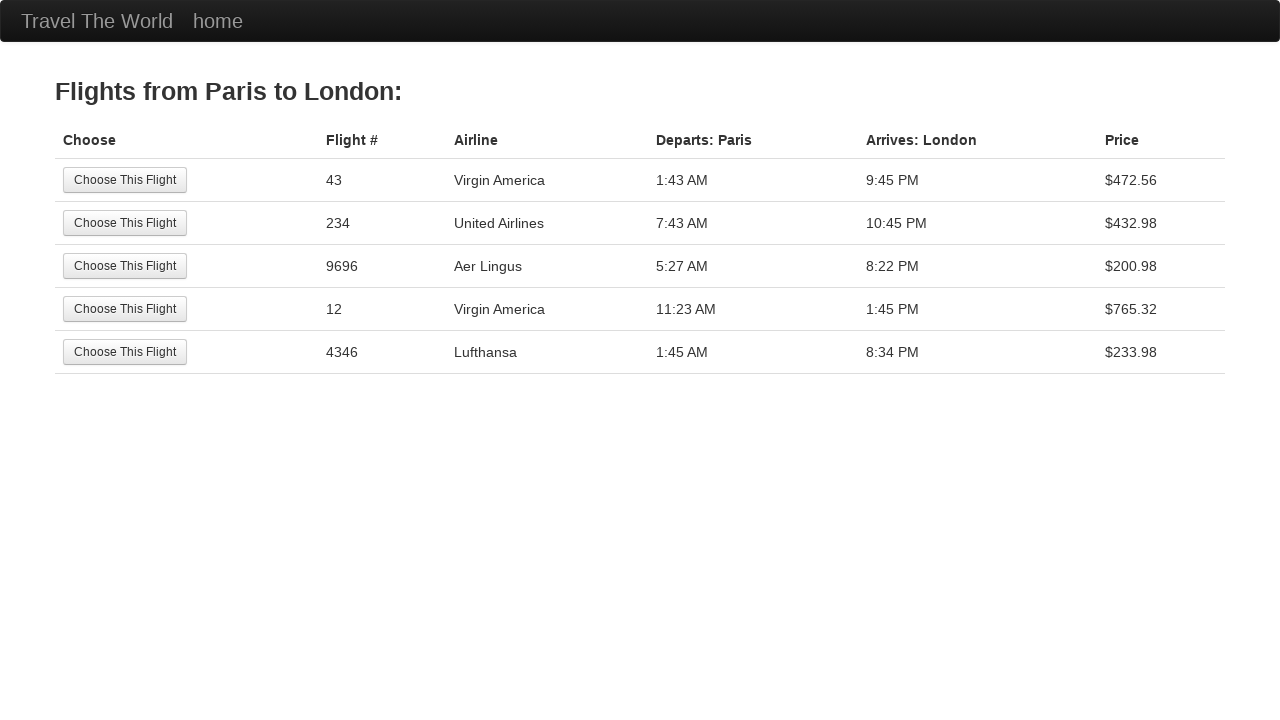

Flight results page loaded with available flights displayed
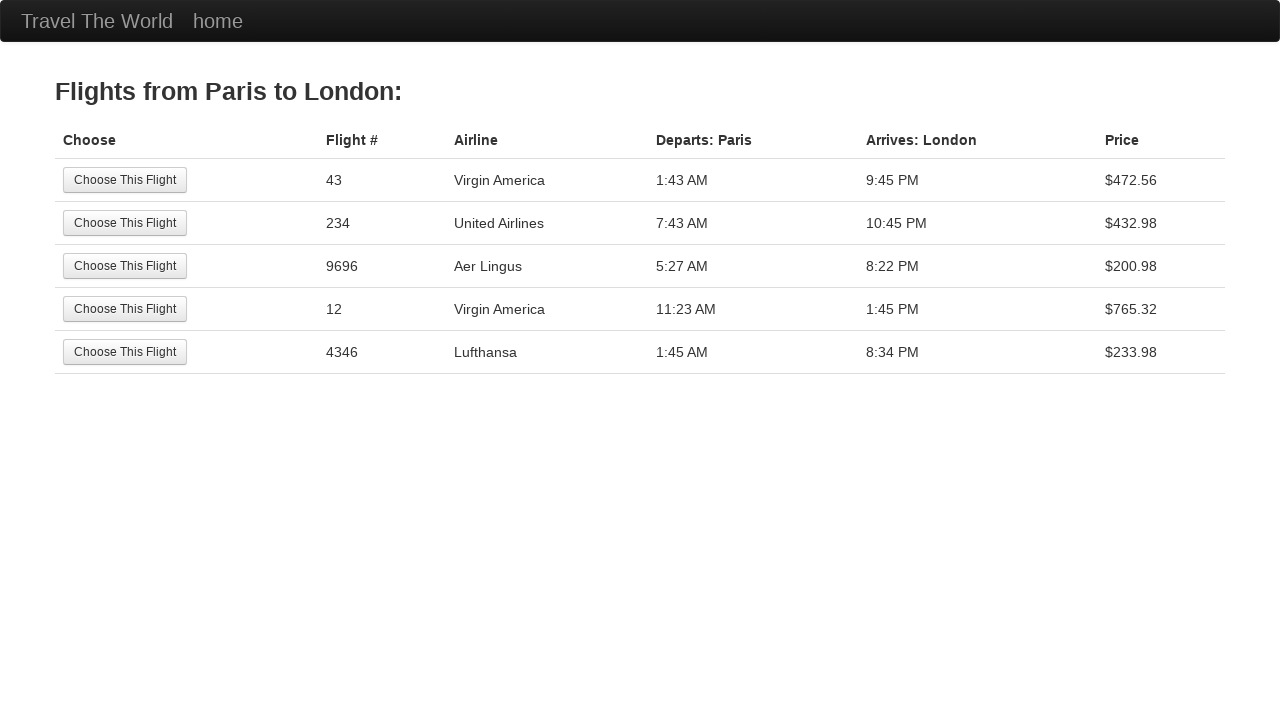

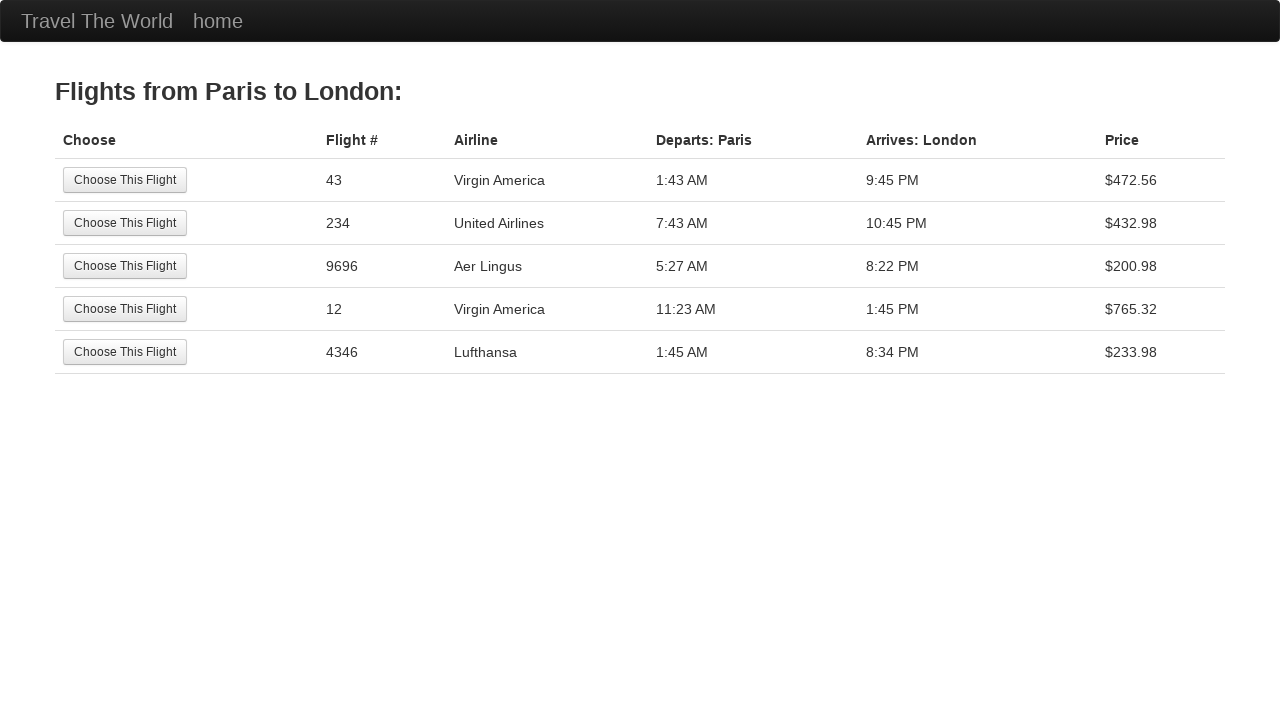